Tests clicking on social media links (Facebook, Instagram, Twitter) on the hair salon website to verify they are functional.

Starting URL: https://ntig-uppsala.github.io/Frisor-Saxe/

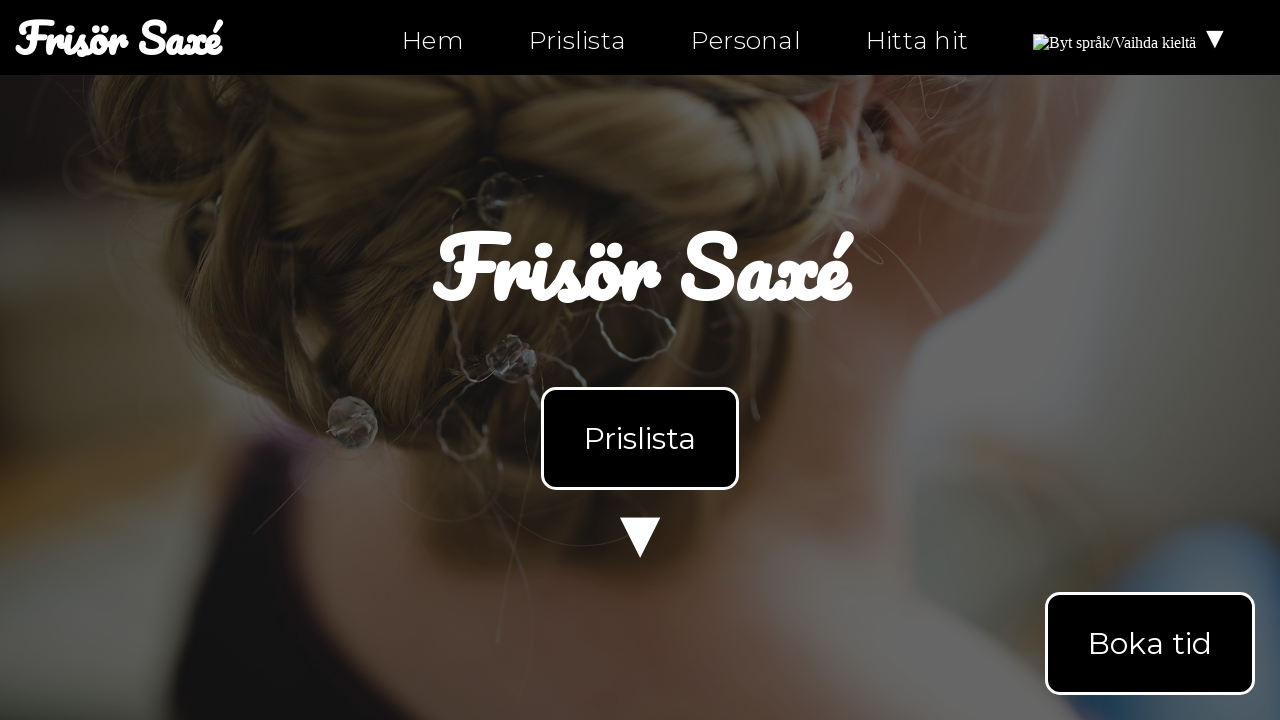

Clicked Facebook social media link at (60, 652) on .fa-facebook
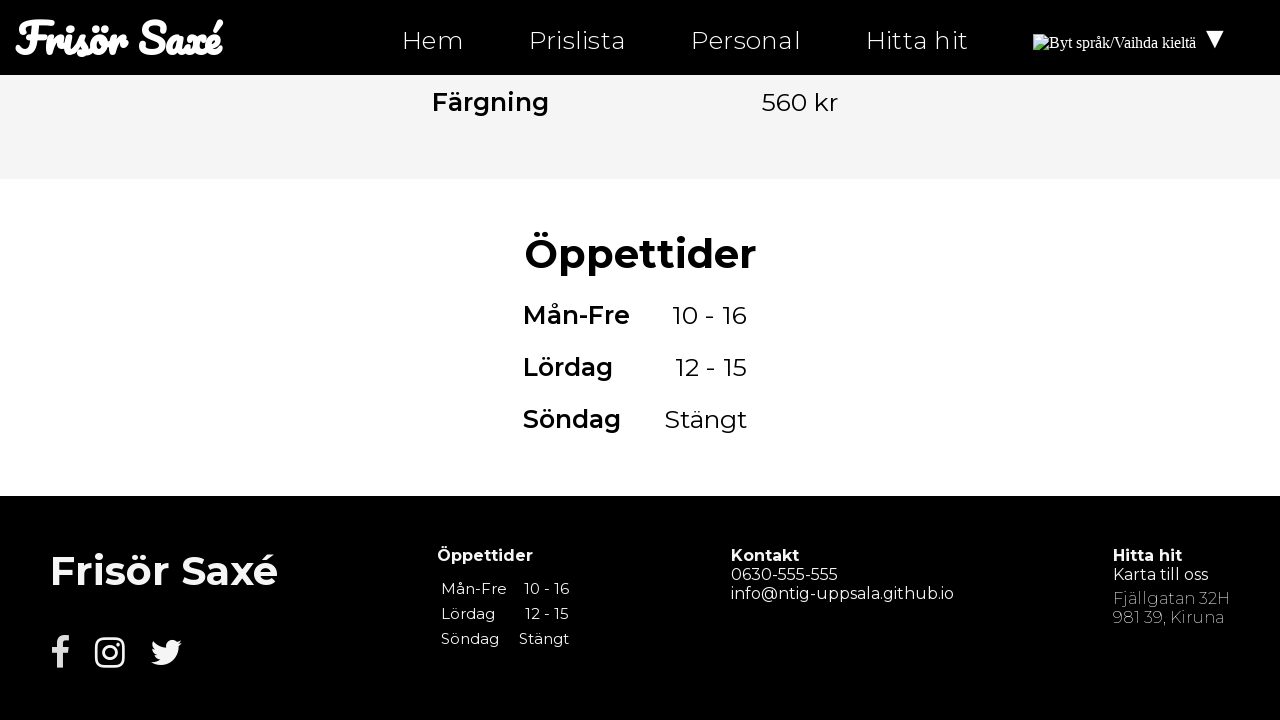

Clicked Instagram social media link at (110, 652) on .fa-instagram
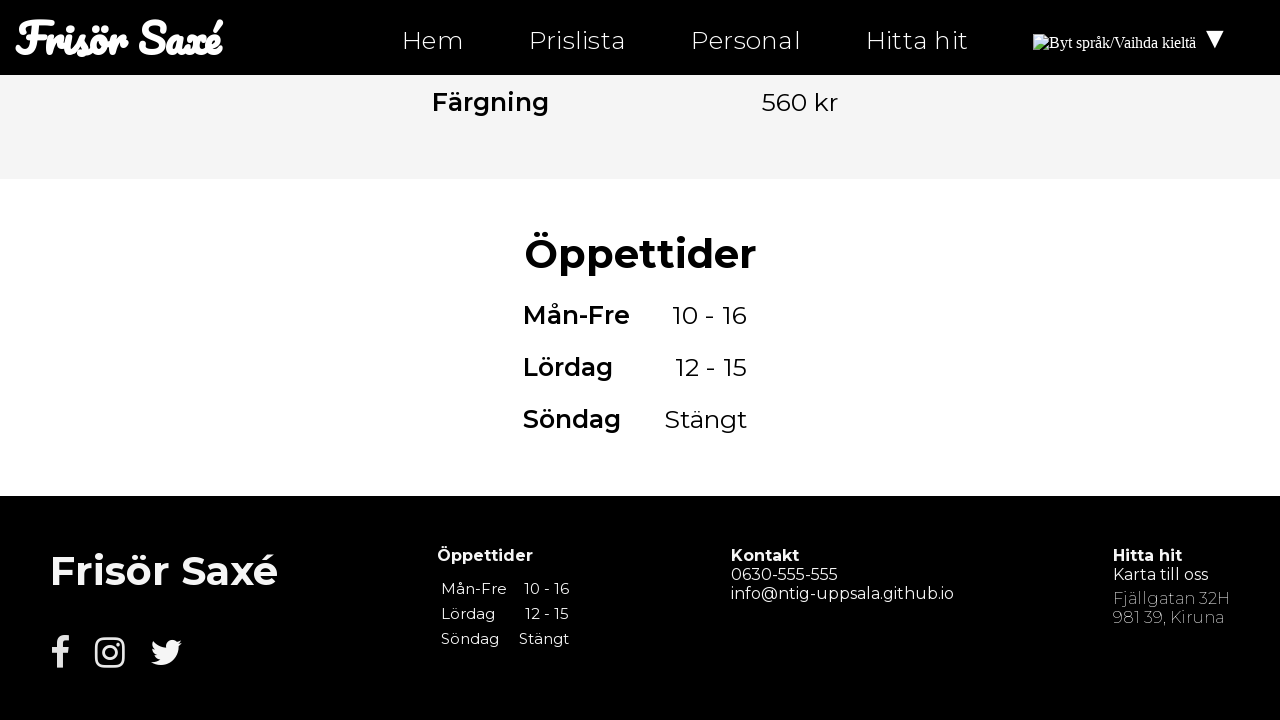

Clicked Twitter social media link at (166, 652) on .fa-twitter
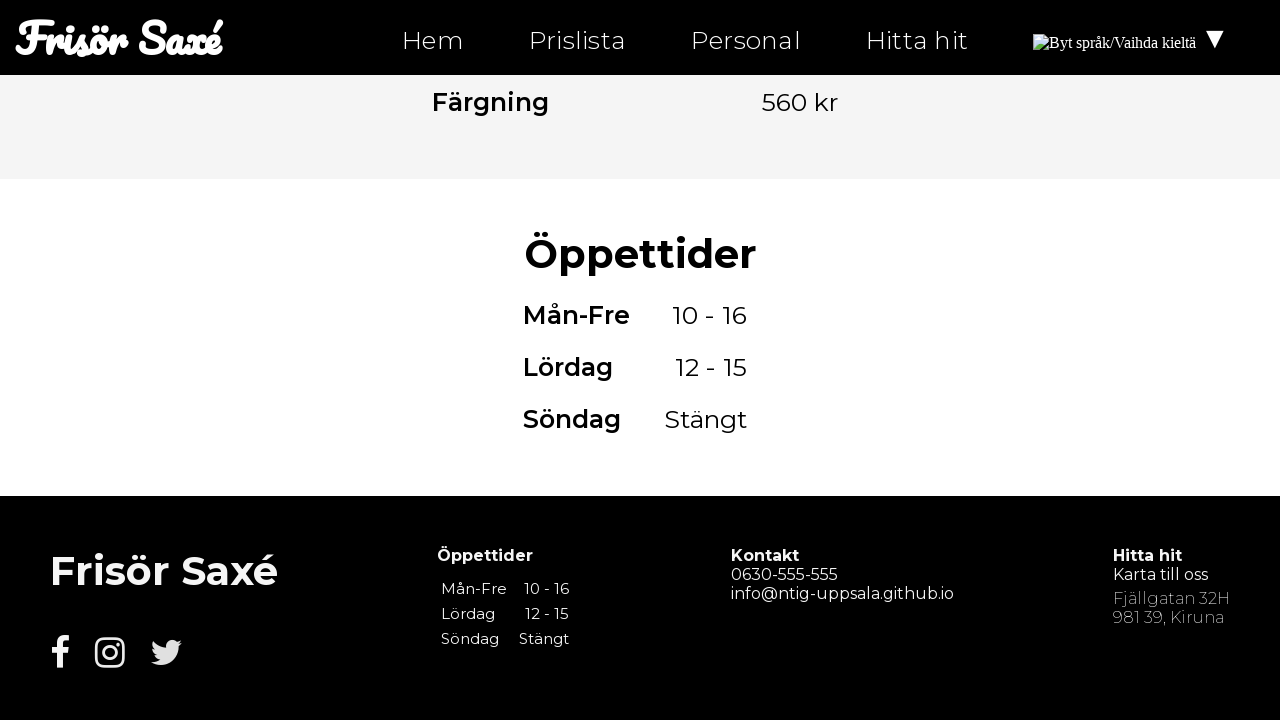

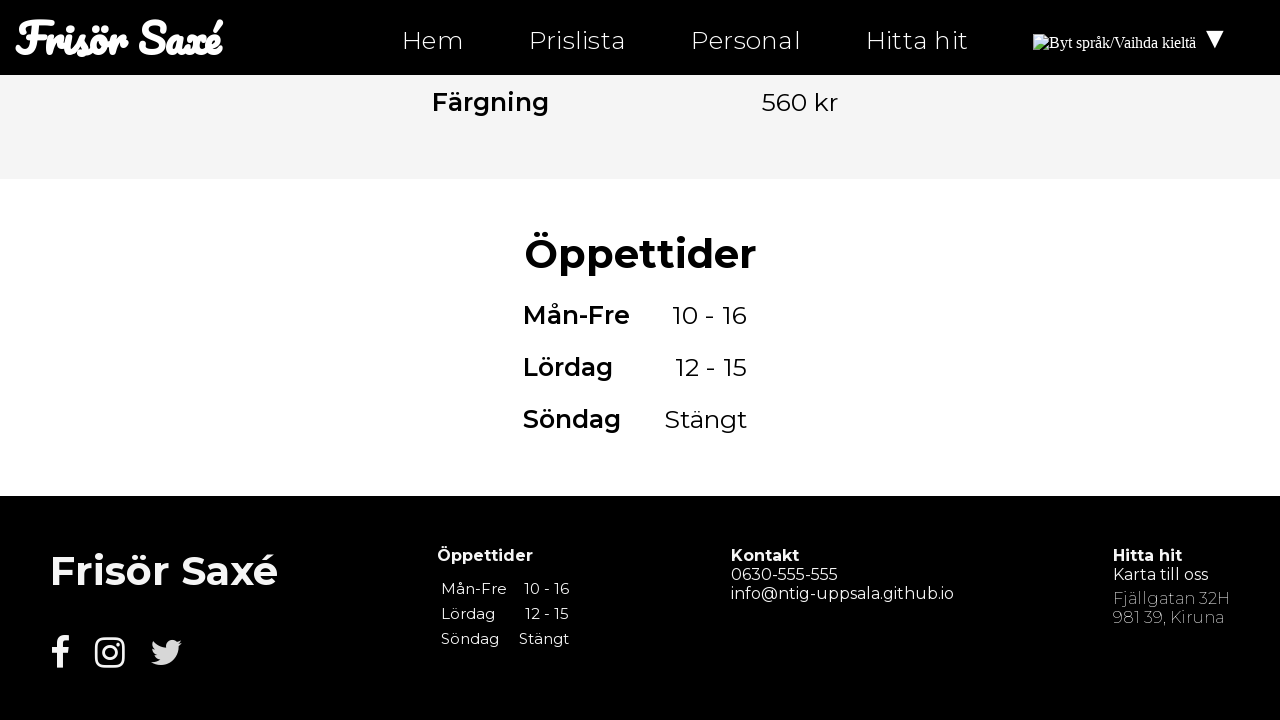